Tests closing a fake modal dialog by clicking on the background at position 0,0

Starting URL: https://testpages.eviltester.com/styled/alerts/fake-alert-test.html

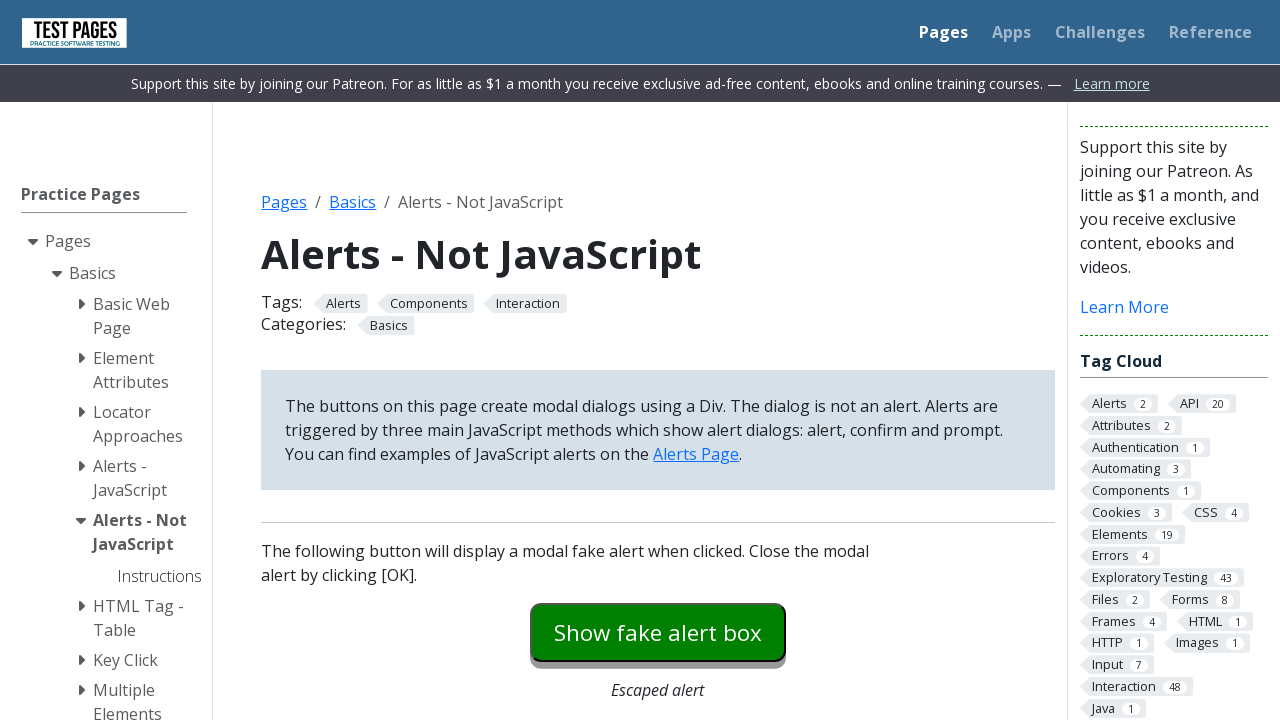

Clicked modal dialog button at (658, 360) on #modaldialog
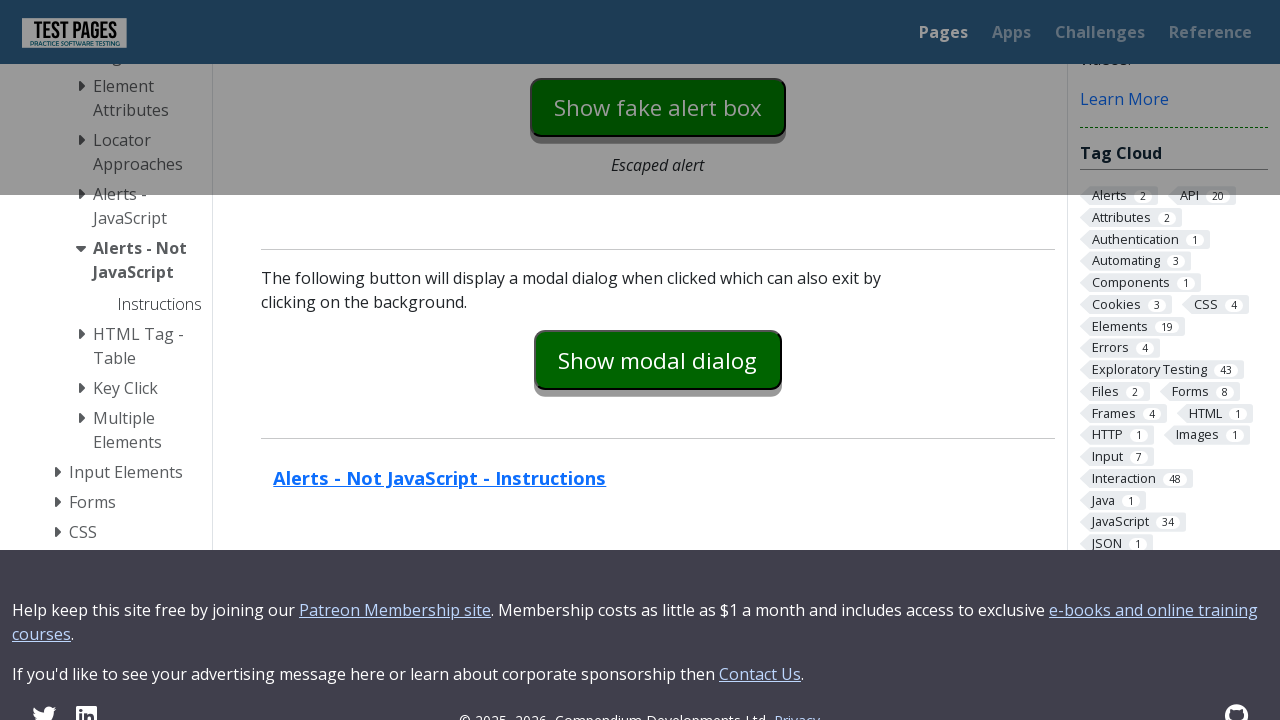

Fake modal dialog appeared
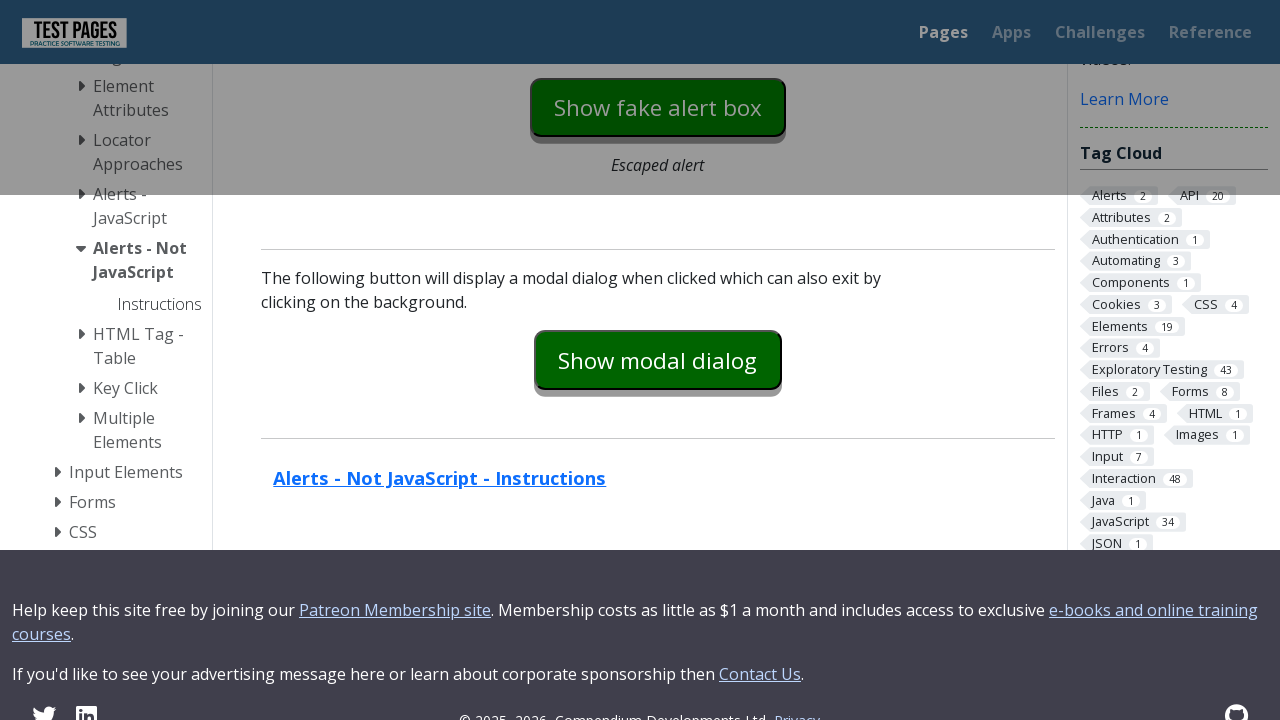

Clicked on background at position 0,0 to close modal at (0, 0)
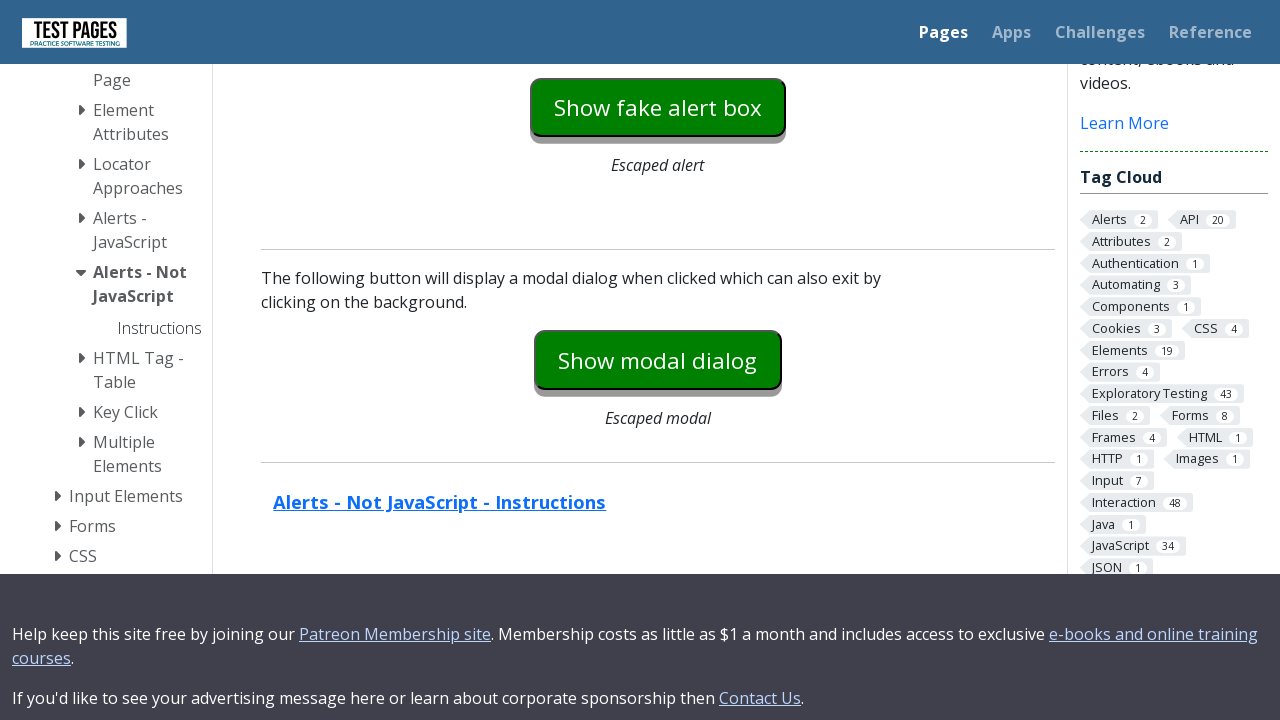

Verified fake modal dialog closed successfully
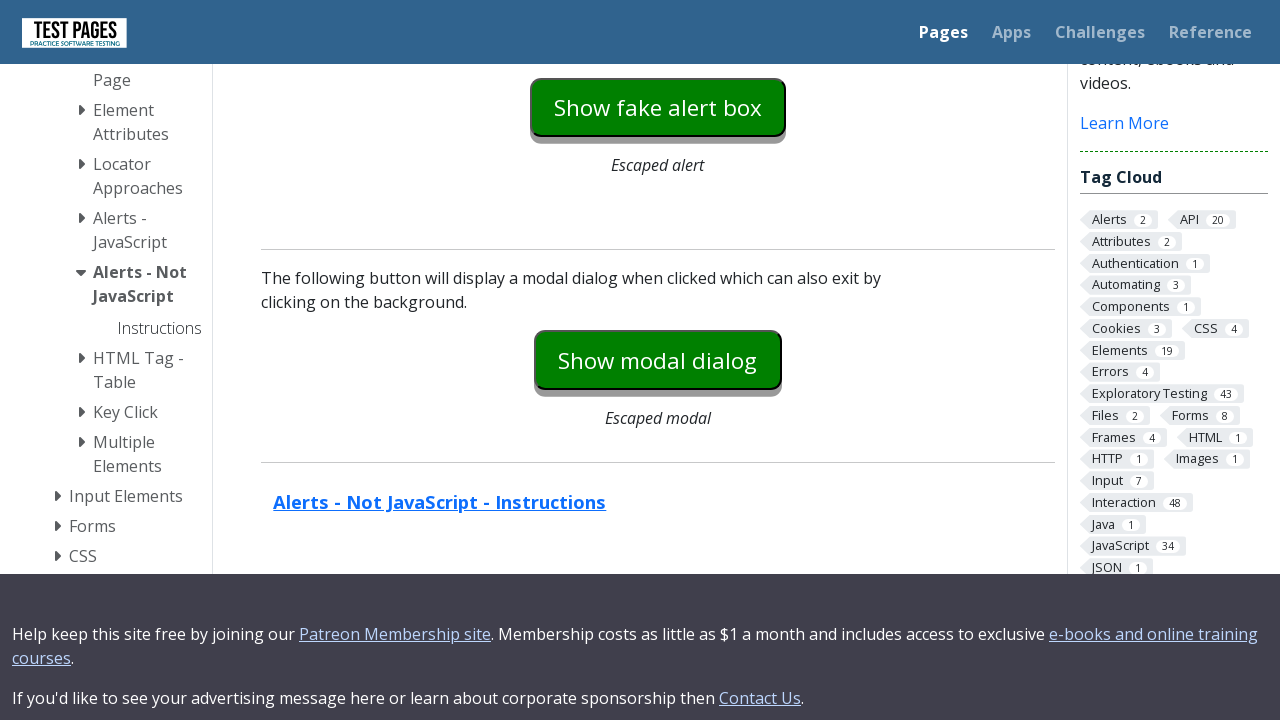

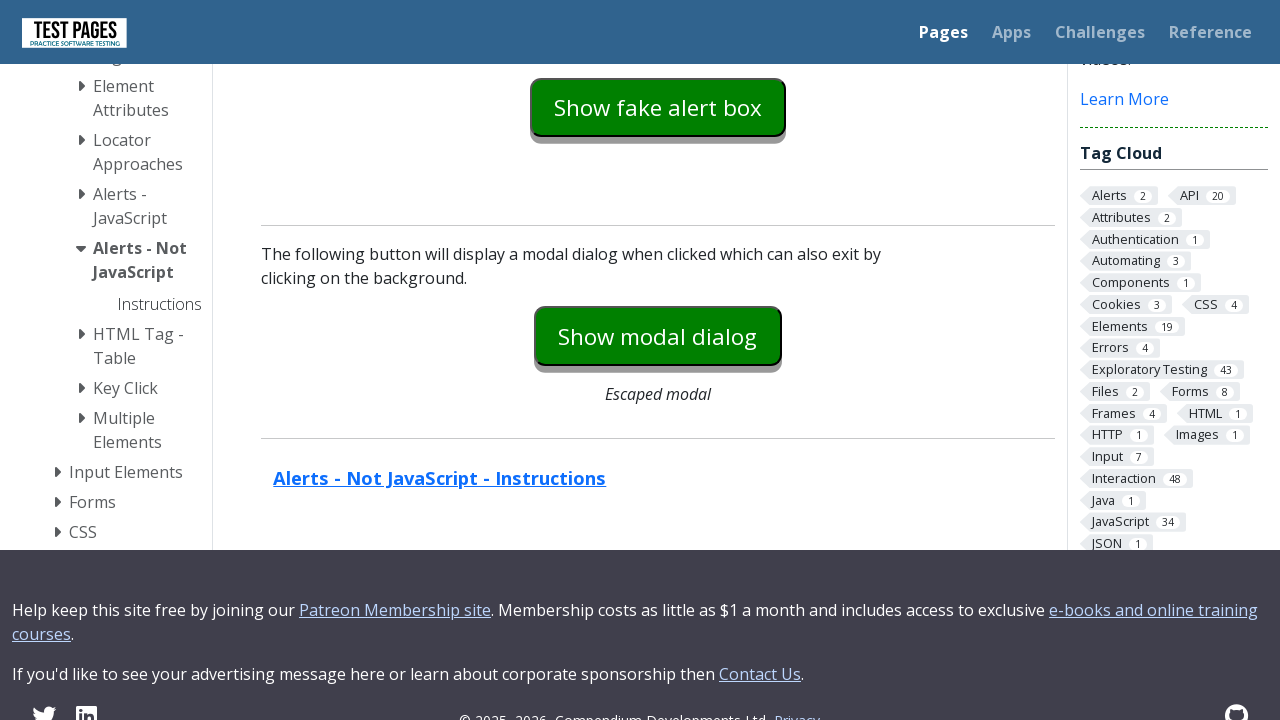